Tests the Wise Quarter website by verifying that the page title contains "Wise" and confirming the current URL matches the expected URL

Starting URL: https://www.wisequarter.com

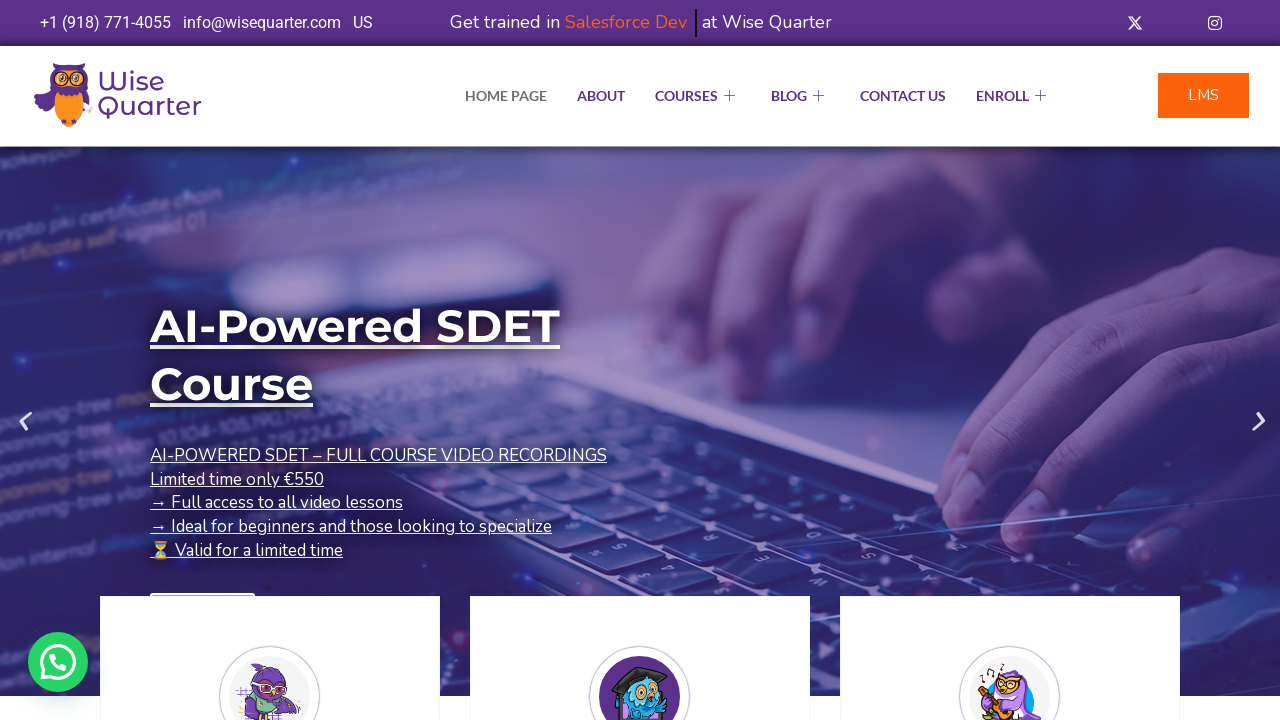

Waited for page to load with networkidle state
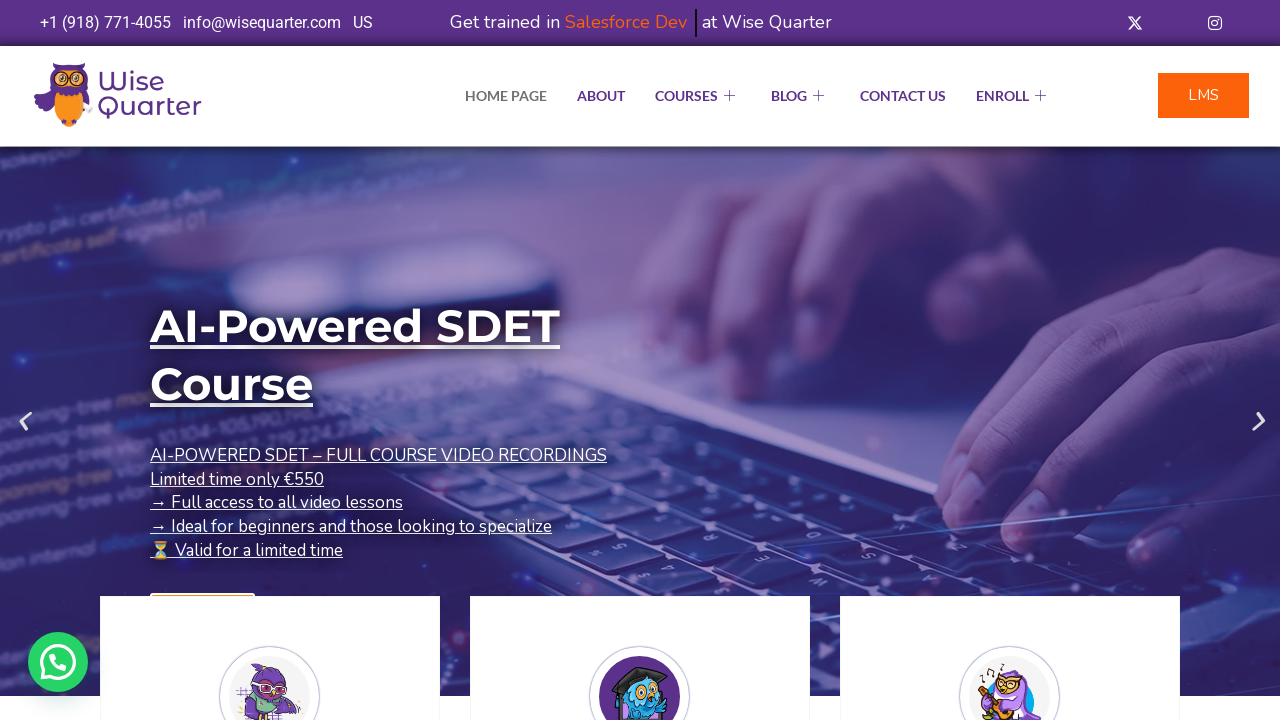

Retrieved page title: 'IT Bootcamp Courses, Online Classes - Wise Quarter Course'
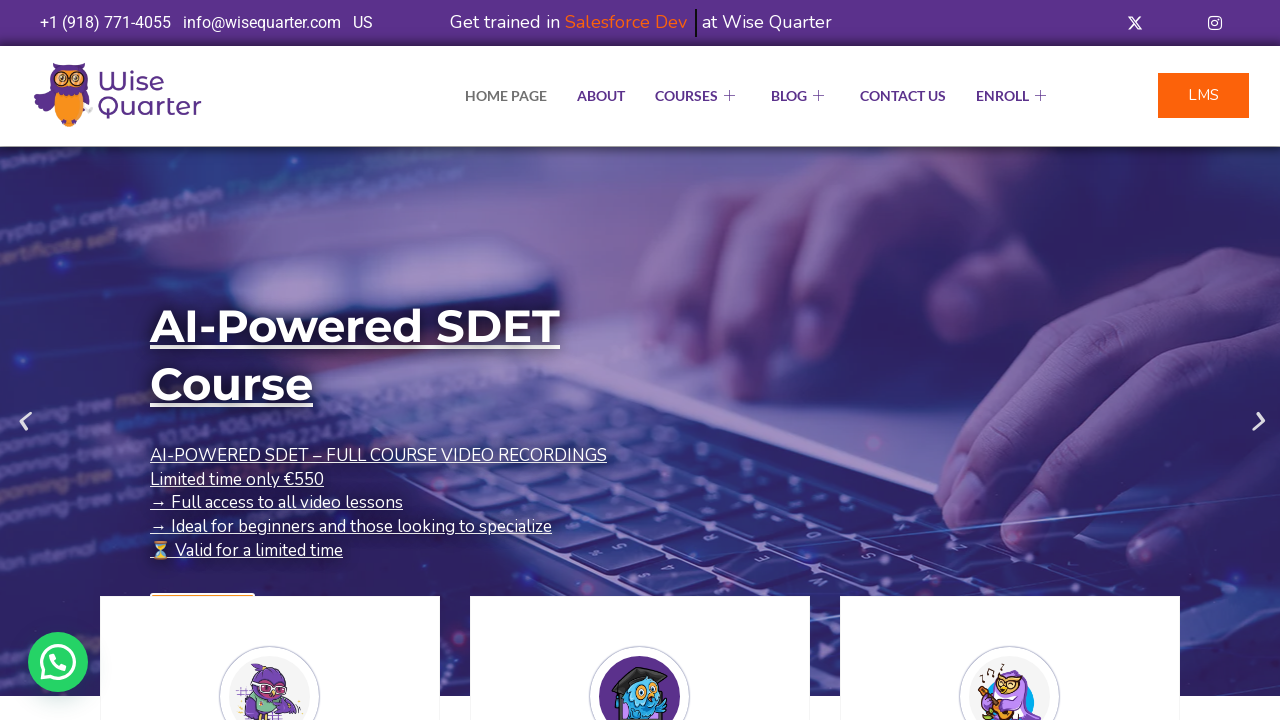

Title test PASSED - 'Wise' found in page title
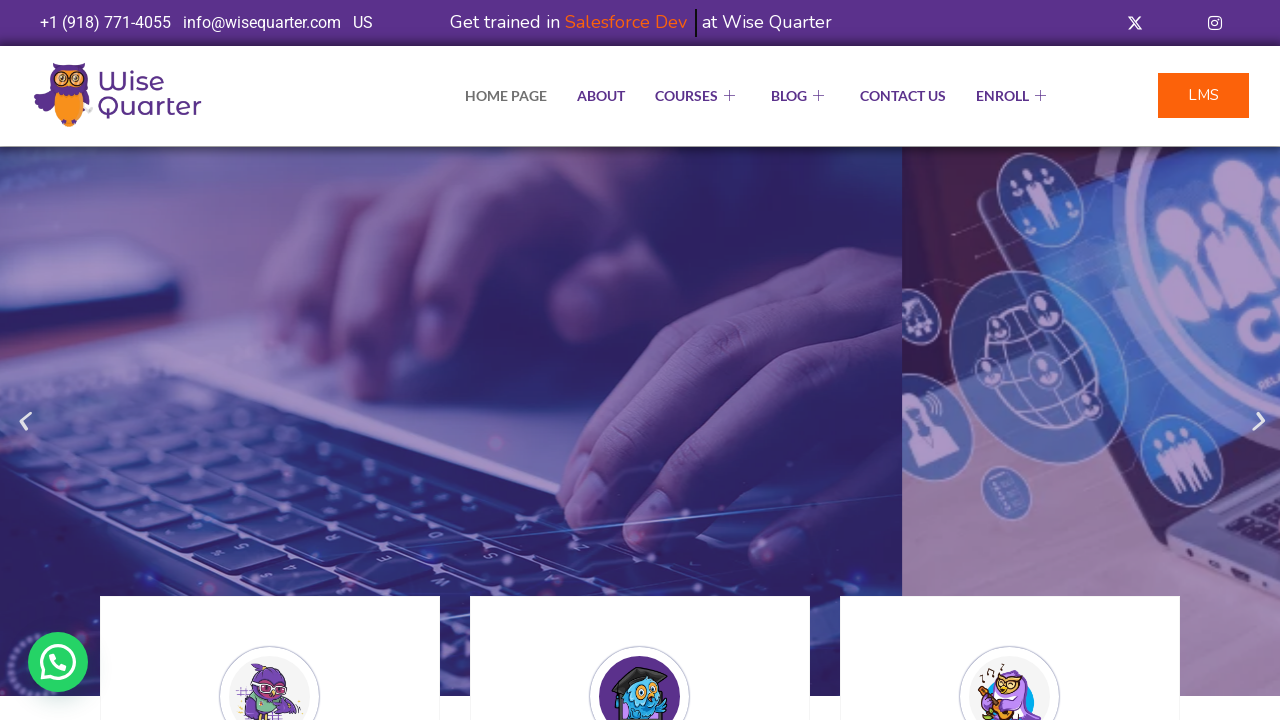

Retrieved current URL: 'https://wisequarter.com/'
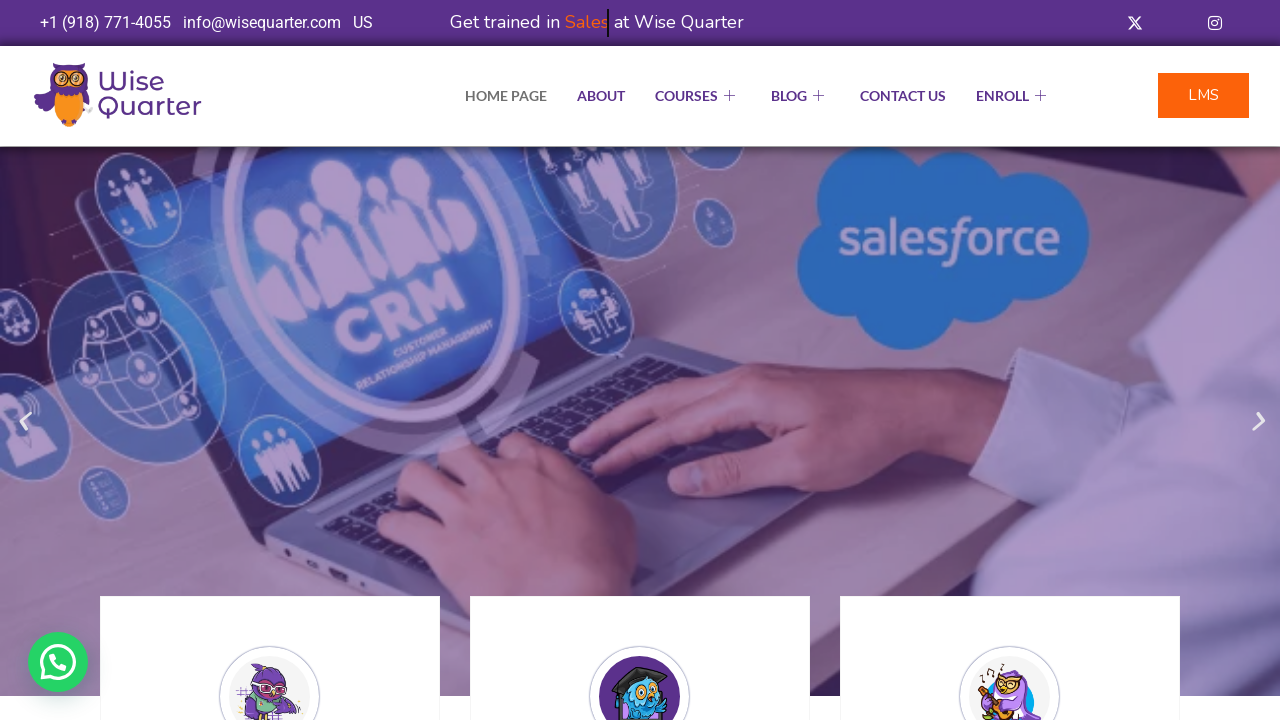

URL test FAILED - Expected: https://www.wisequarter.com, Actual: https://wisequarter.com/
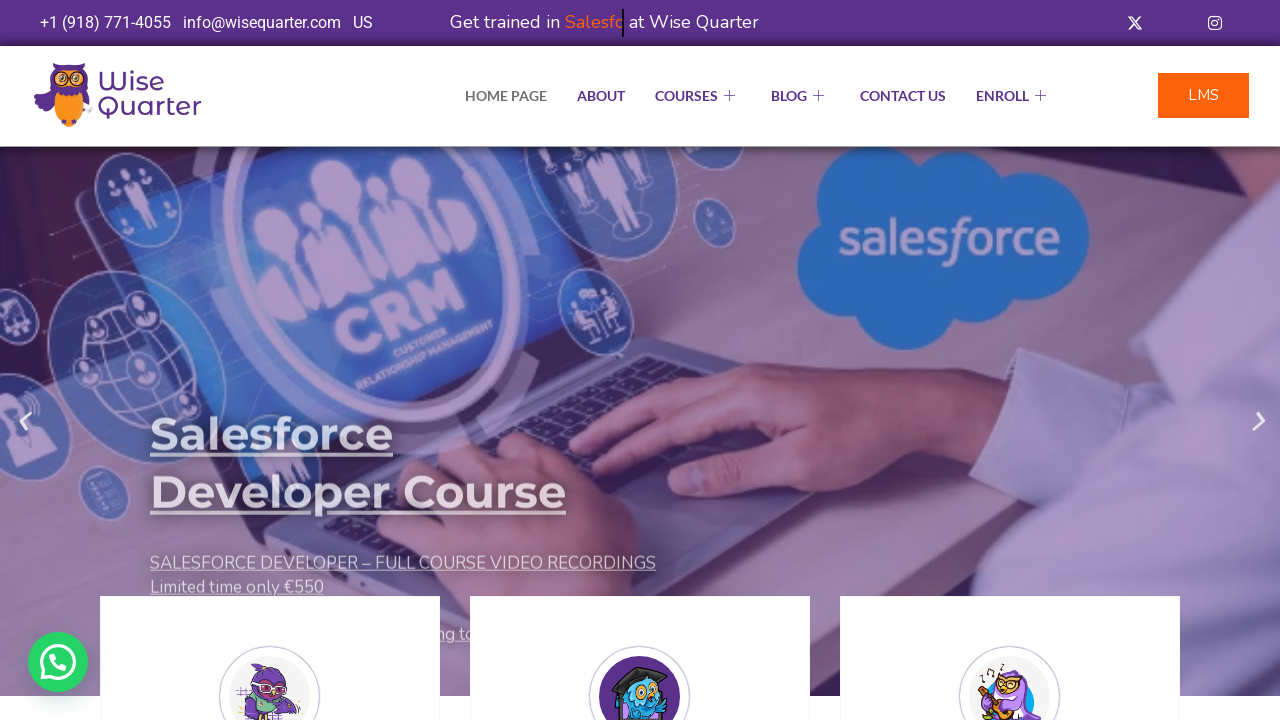

Retrieved page context: <BrowserContext browser=<Browser type=<BrowserType name=chromium executable_path=/ms-playwright/chromium-1148/chrome-linux/chrome> version=131.0.6778.33>>
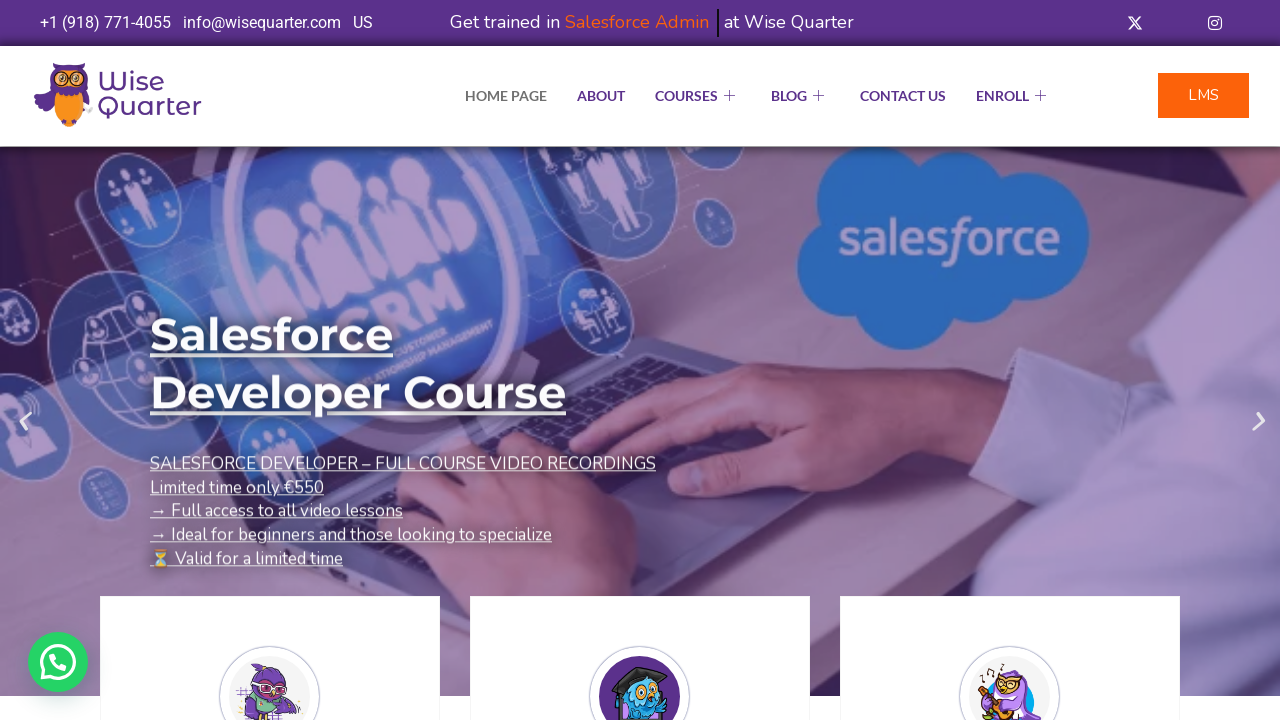

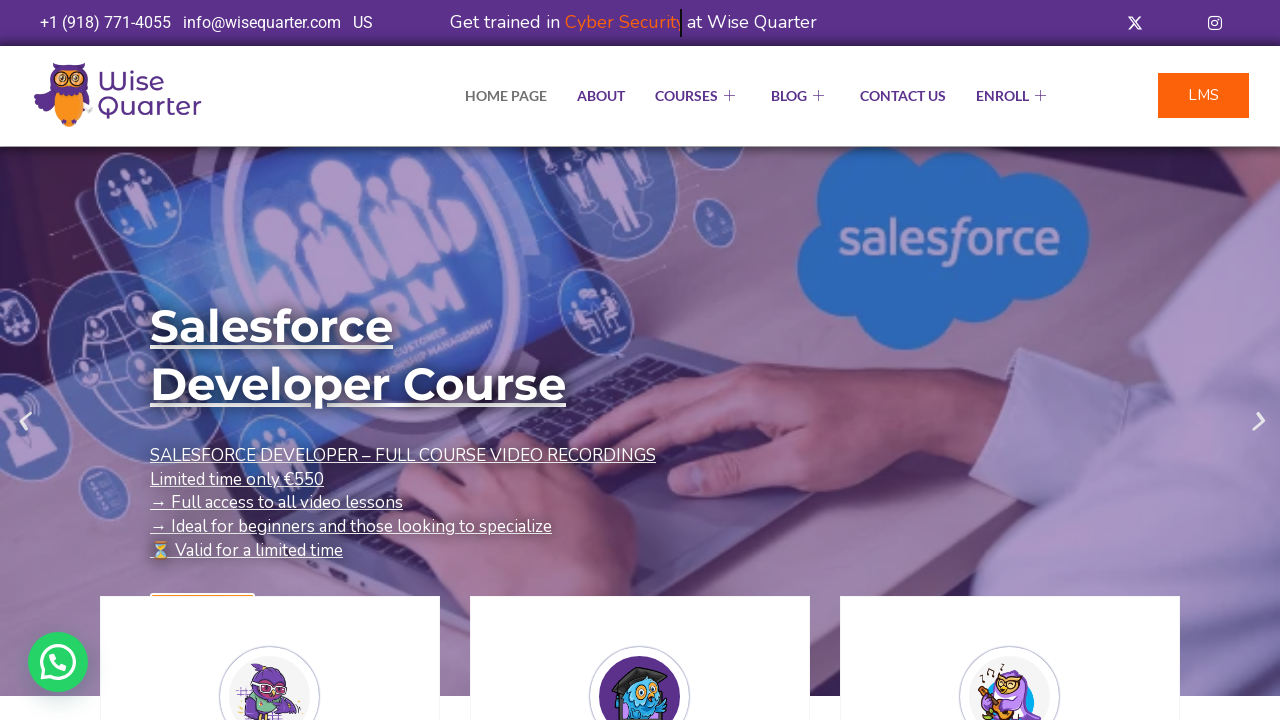